Tests passenger count dropdown by clicking to open the passenger info panel and incrementing the adult count

Starting URL: https://rahulshettyacademy.com/dropdownsPractise/

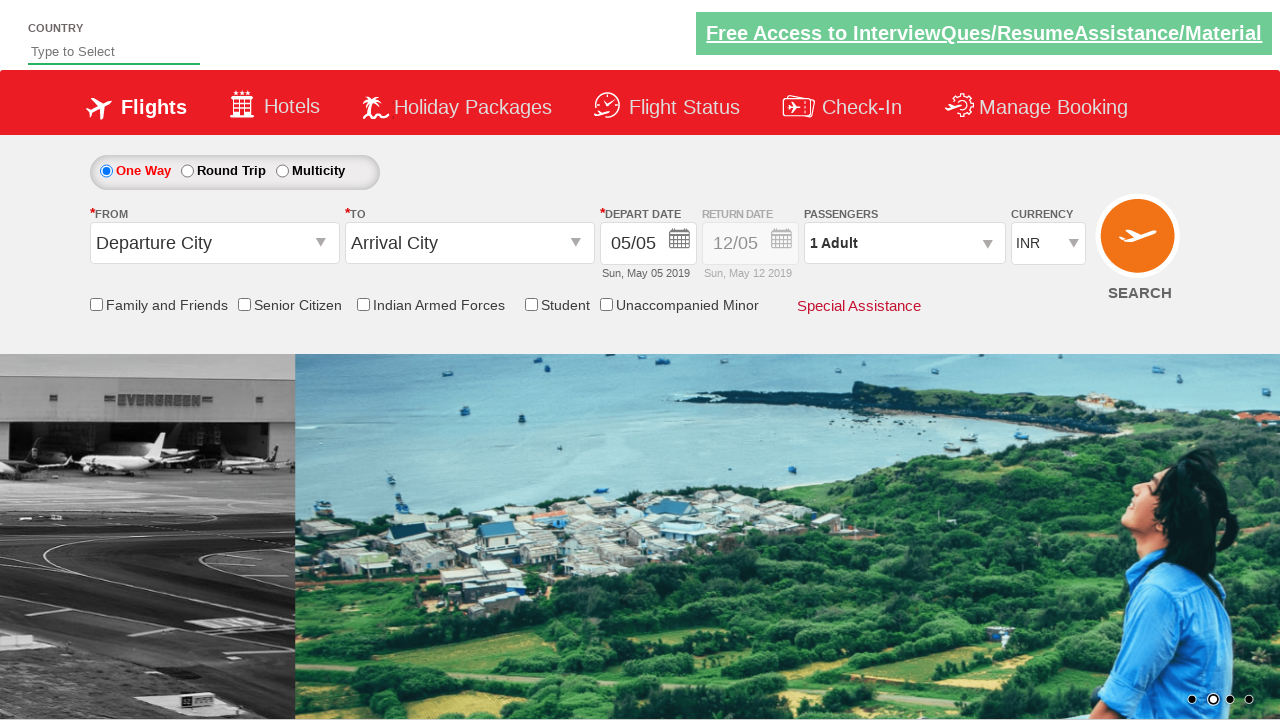

Clicked passenger info dropdown to open panel at (904, 243) on div[id*='divpaxinfo']
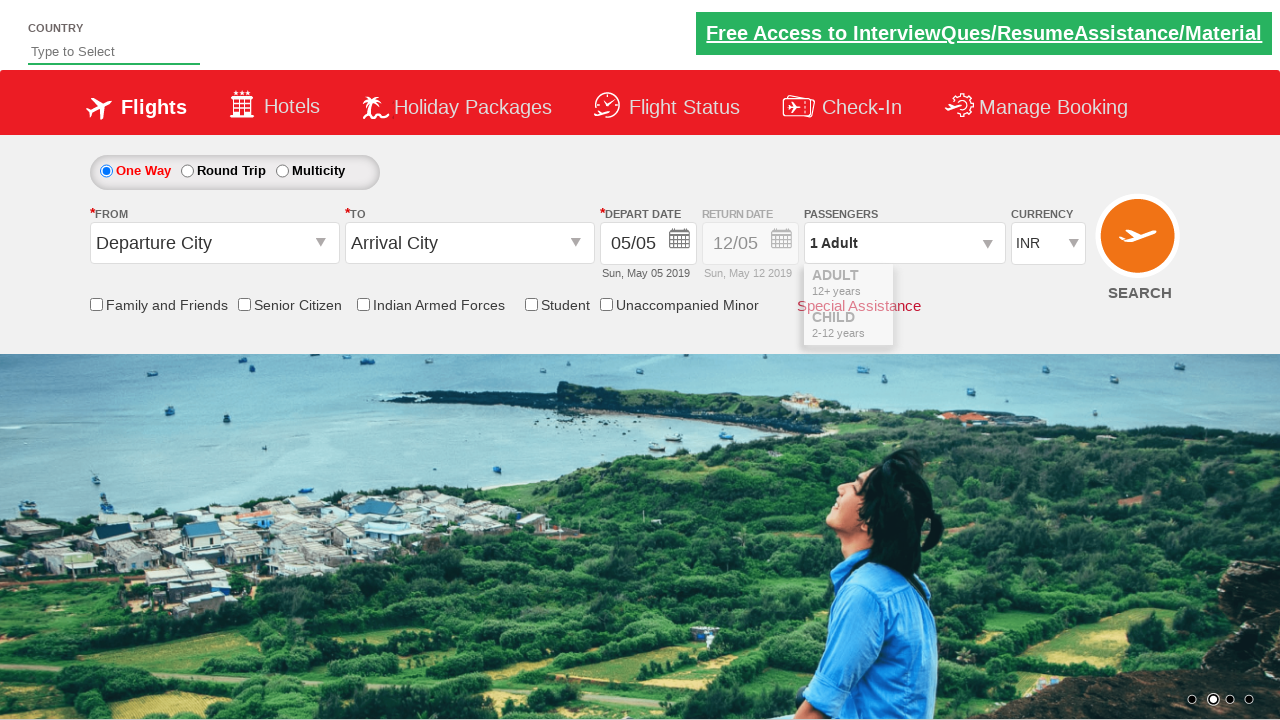

Clicked increment button to add one adult passenger at (982, 288) on #hrefIncAdt
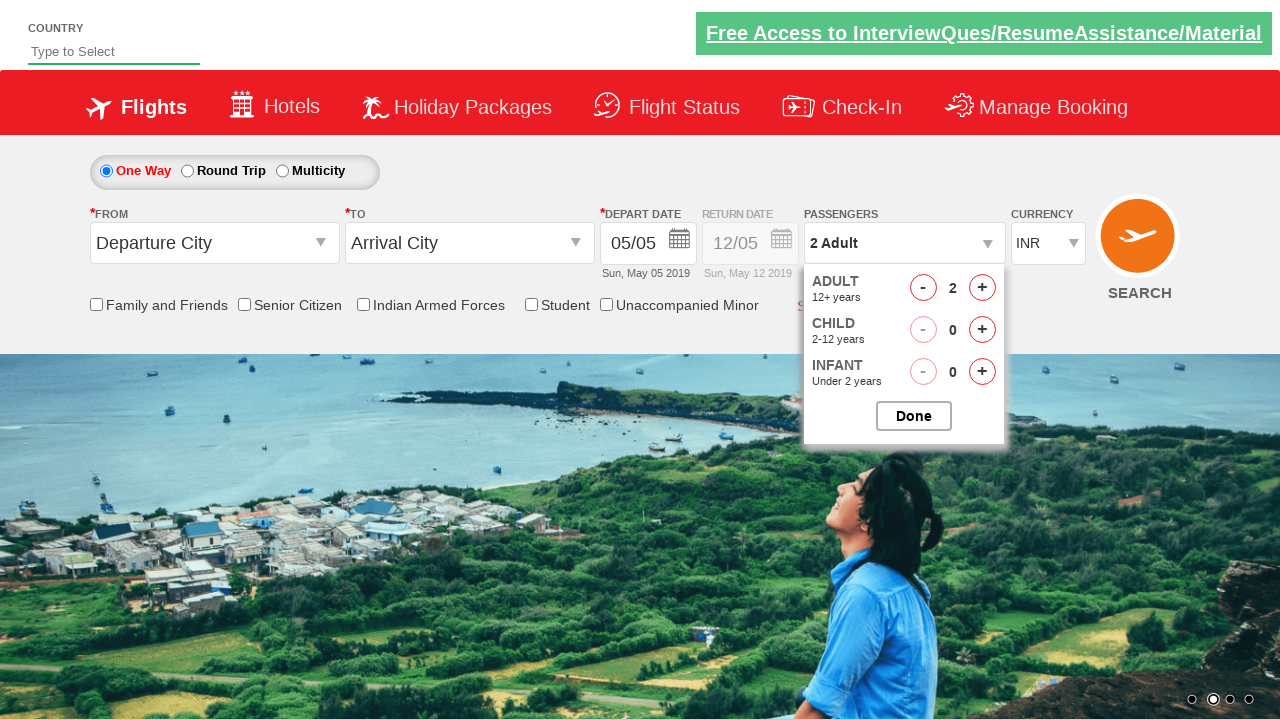

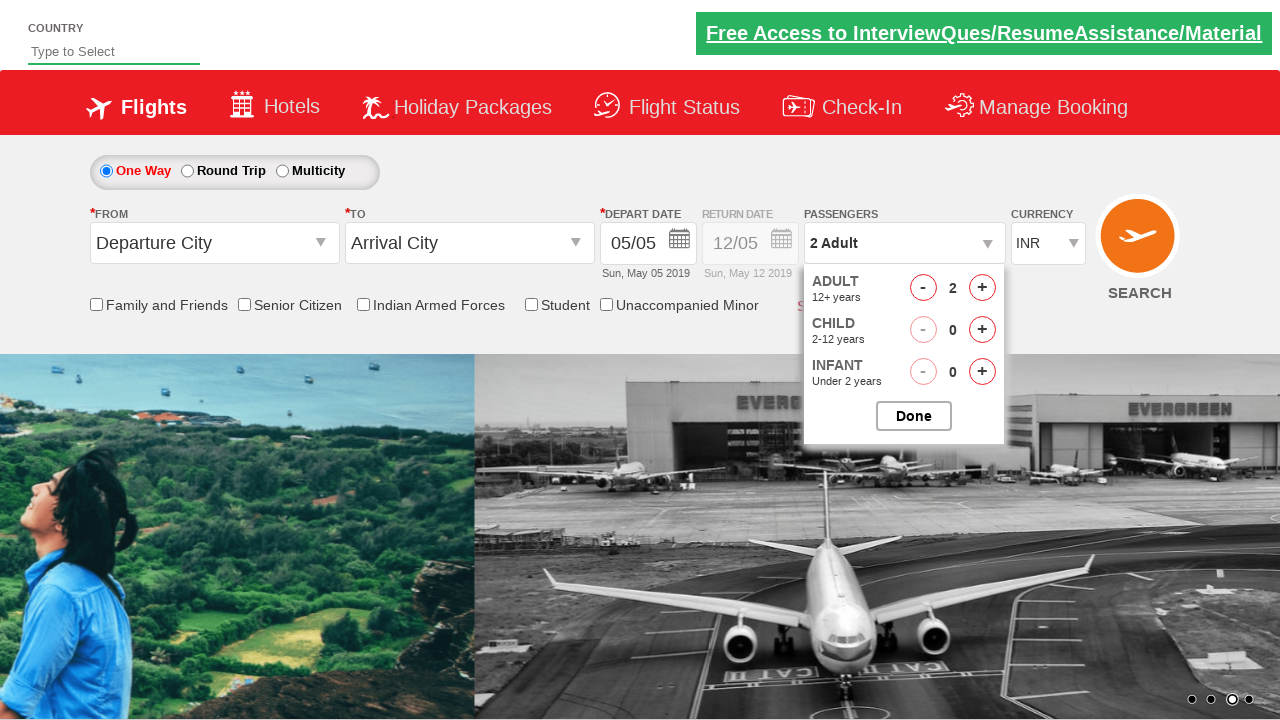